Tests different types of JavaScript alerts including simple alert, confirmation dialog, and prompt with text input

Starting URL: https://demo.automationtesting.in/Alerts.html

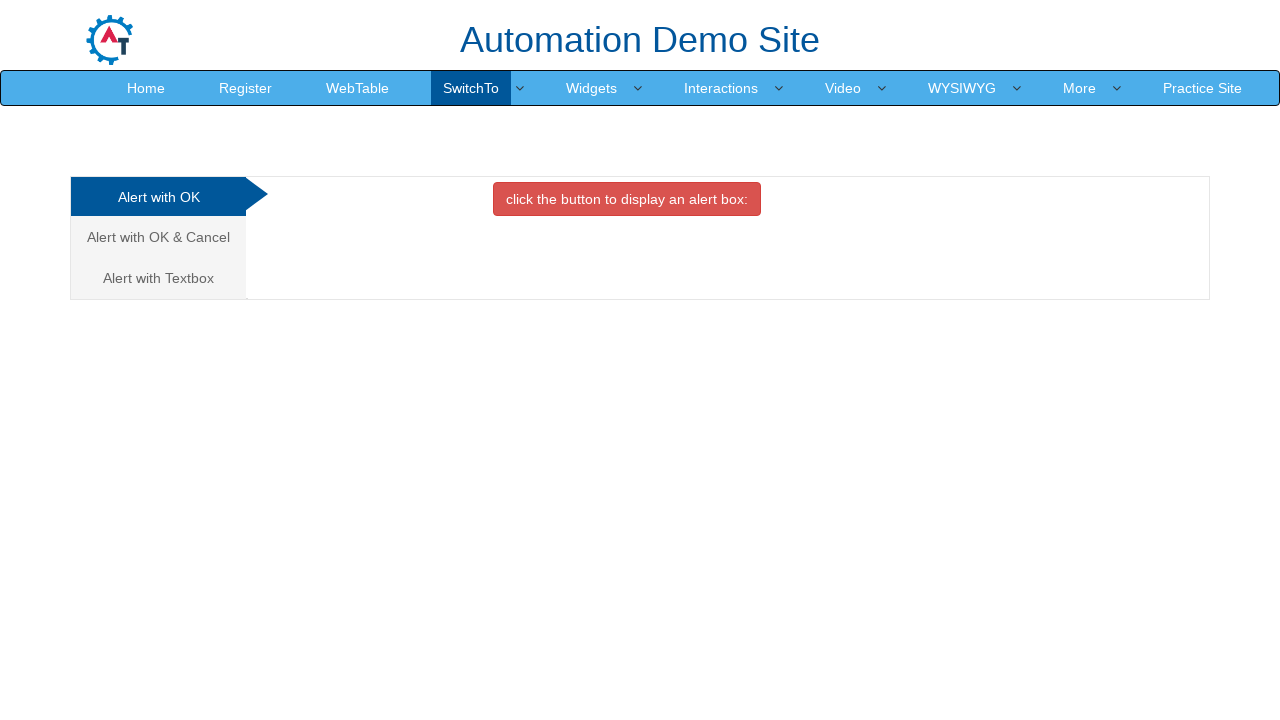

Clicked the simple alert button at (627, 199) on xpath=//button[@class='btn btn-danger']
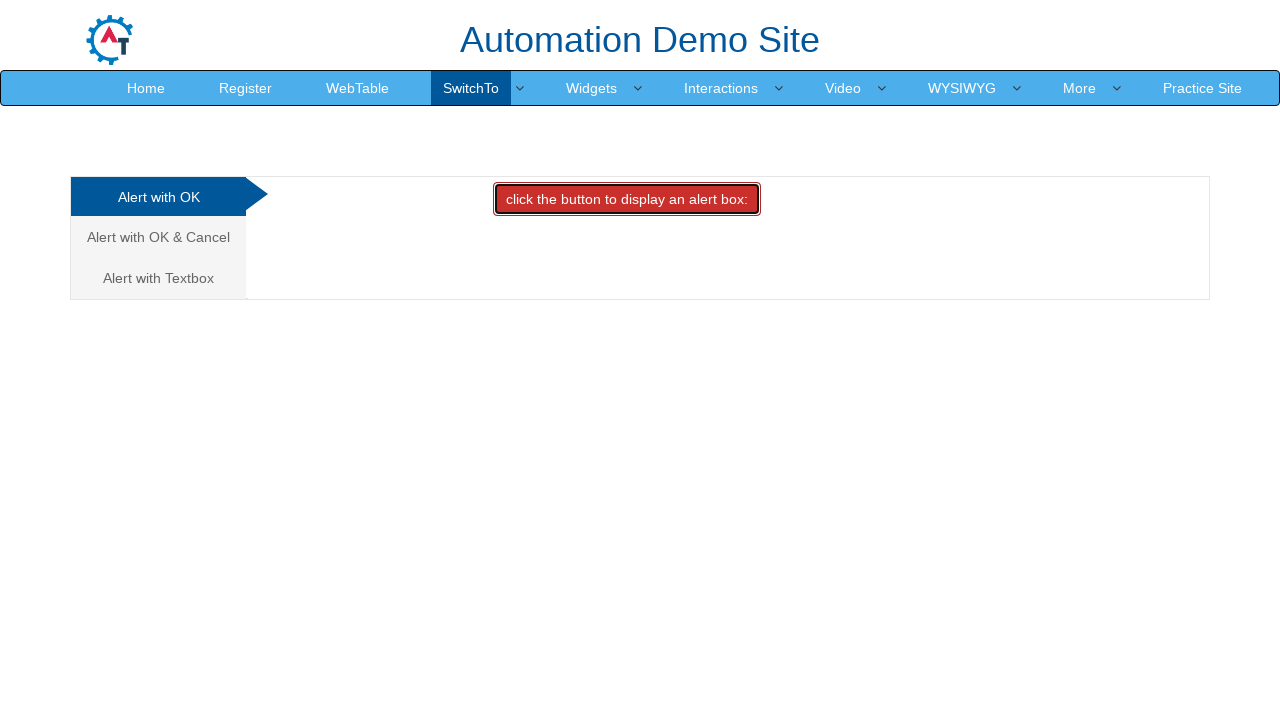

Set up dialog handler to accept simple alert
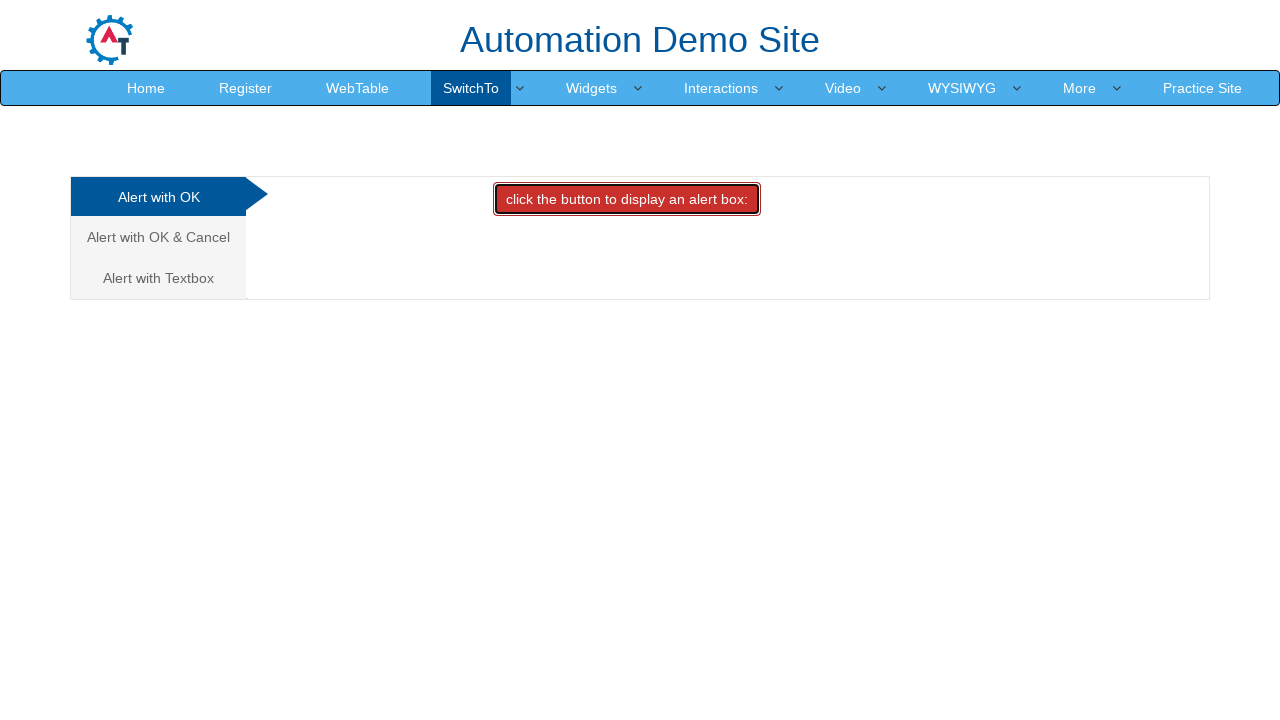

Navigated to Alert with OK & Cancel tab at (158, 237) on xpath=//a[normalize-space()='Alert with OK & Cancel']
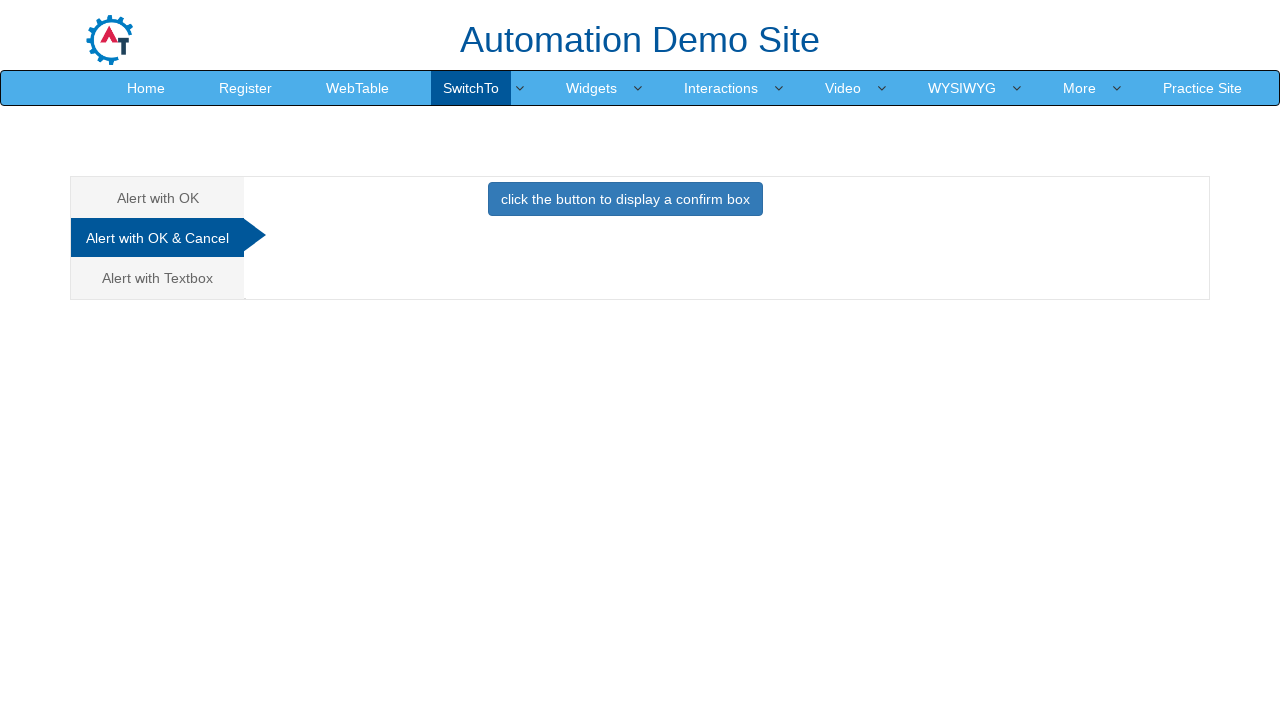

Clicked the confirmation alert button at (625, 199) on xpath=//button[@class='btn btn-primary']
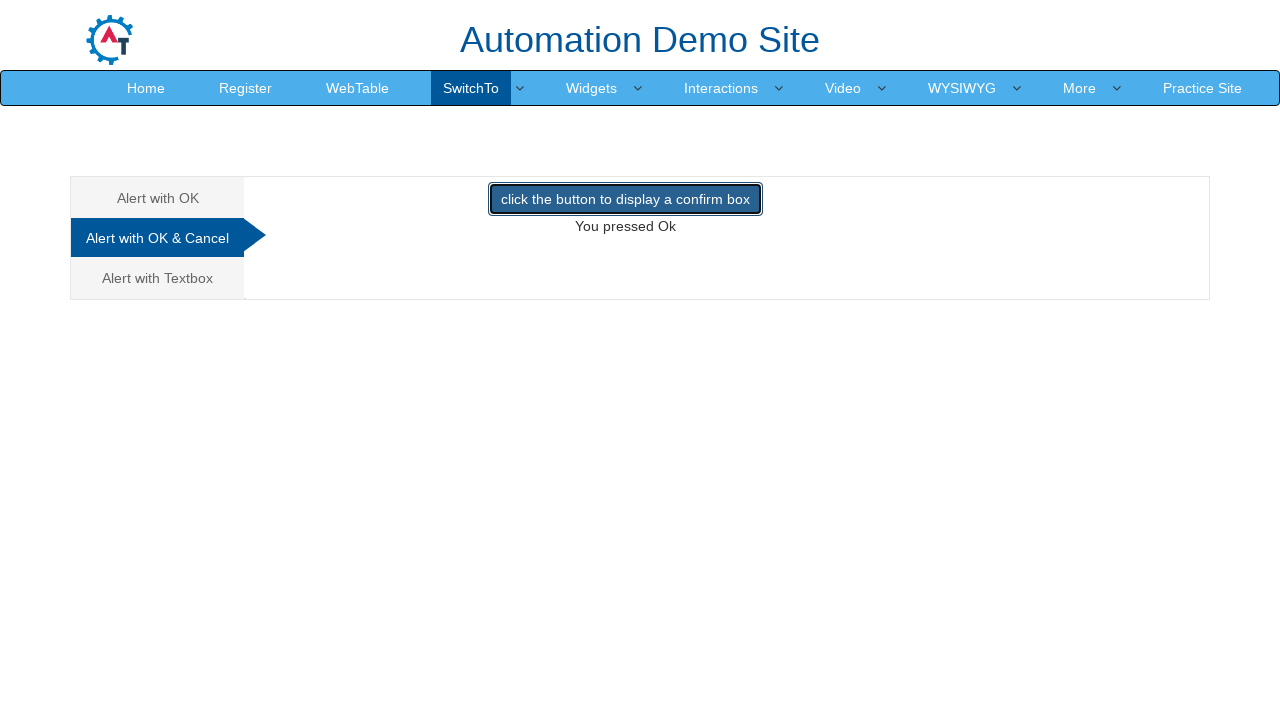

Set up dialog handler to dismiss confirmation alert
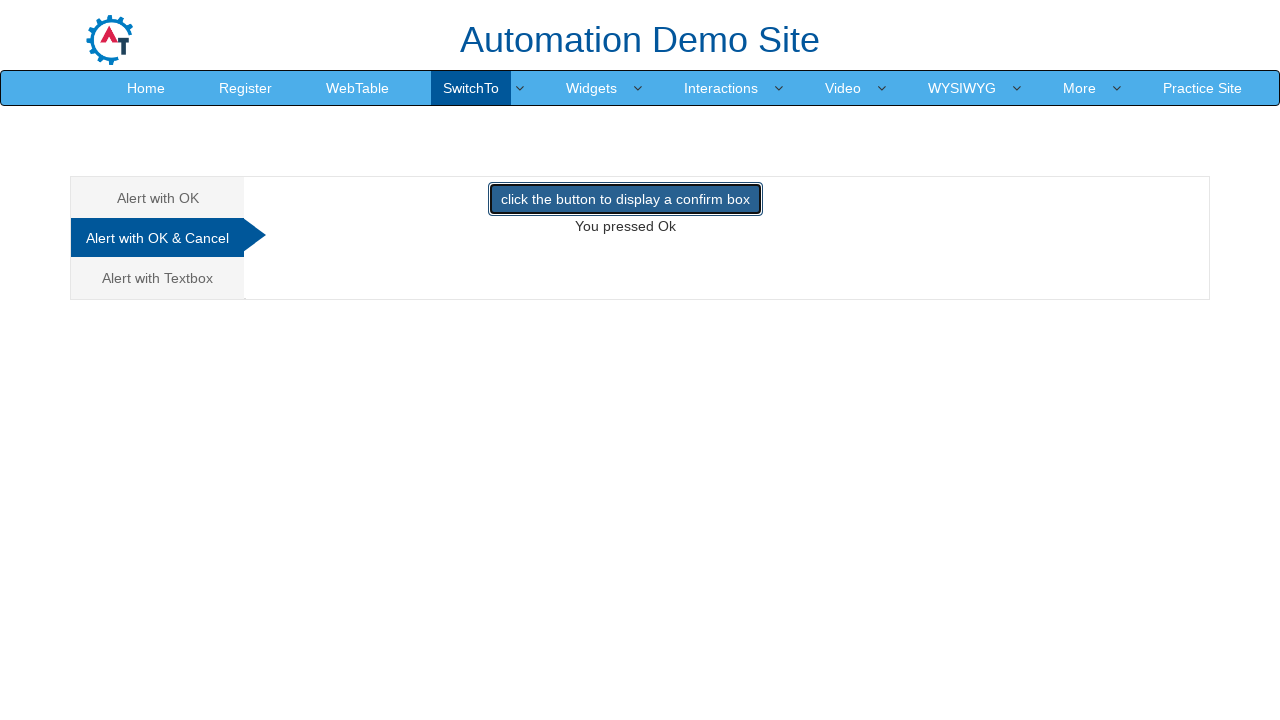

Navigated to Alert with Textbox tab at (158, 278) on xpath=//a[normalize-space()='Alert with Textbox']
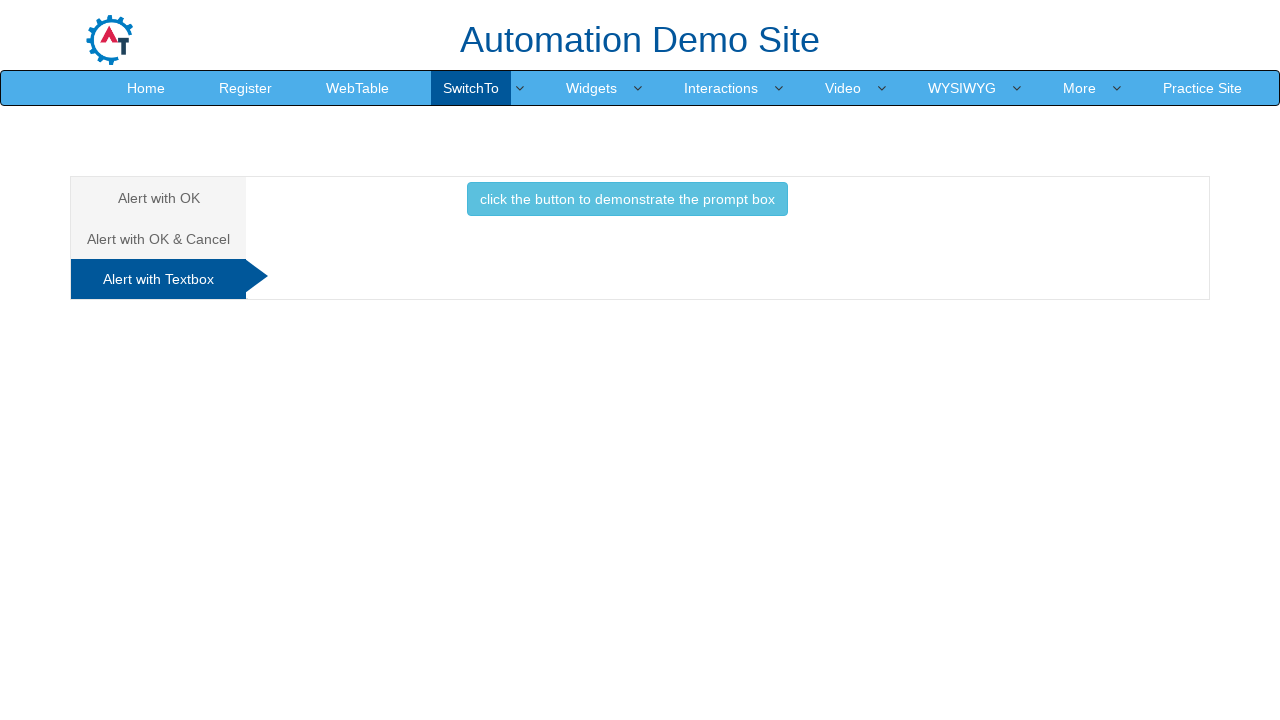

Clicked the prompt alert button at (627, 199) on xpath=//button[@class='btn btn-info']
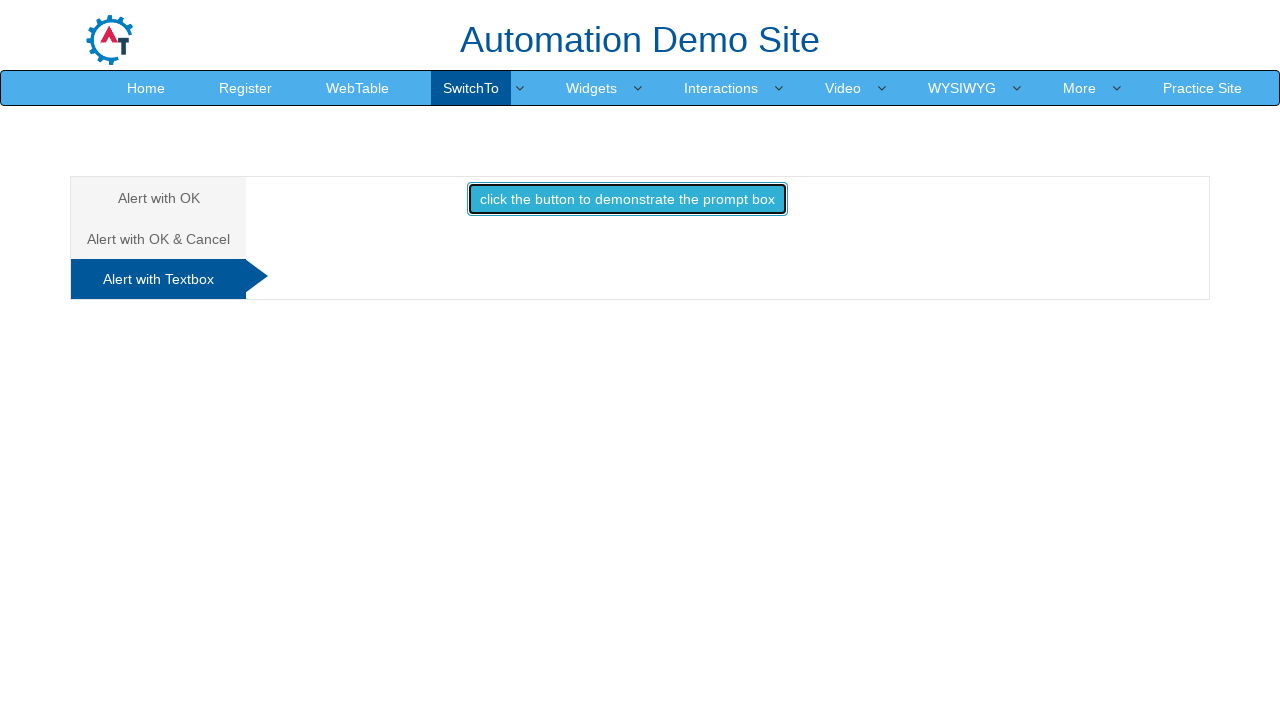

Set up dialog handler to accept prompt alert with text 'Shivani'
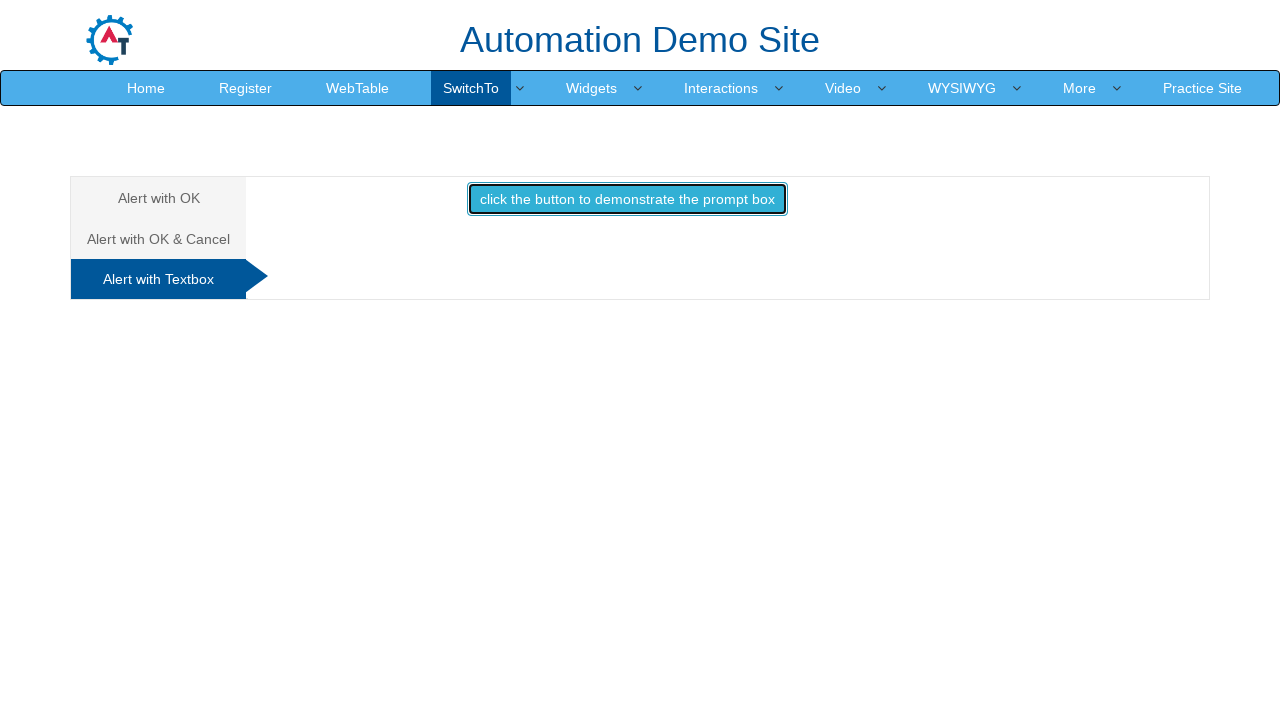

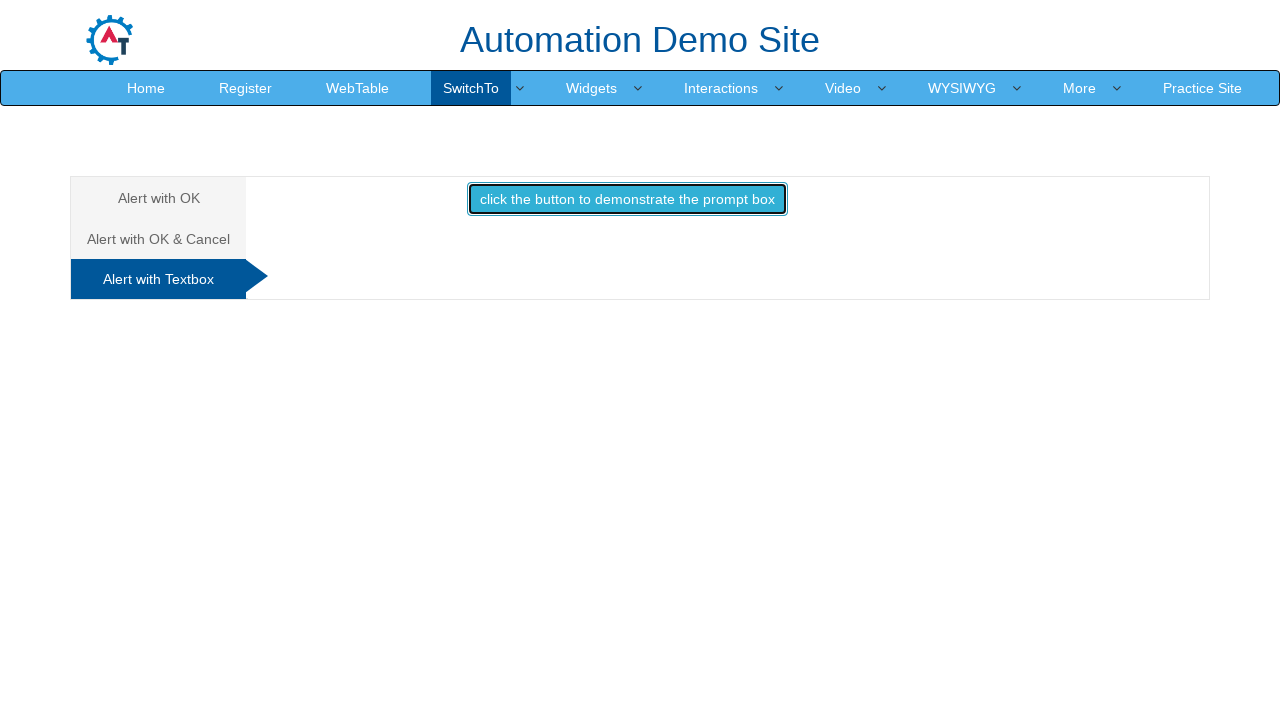